Tests marking all items as completed using the toggle-all checkbox

Starting URL: https://demo.playwright.dev/todomvc

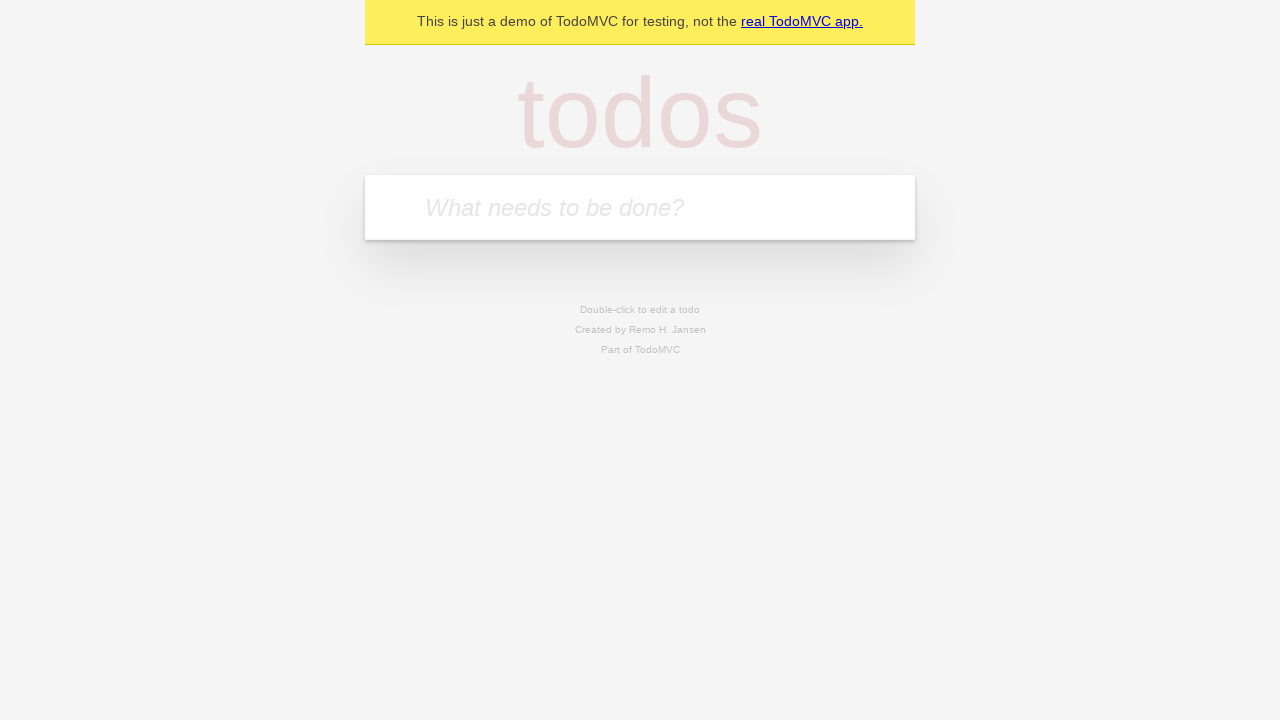

Filled new todo input with 'buy some cheese' on .new-todo
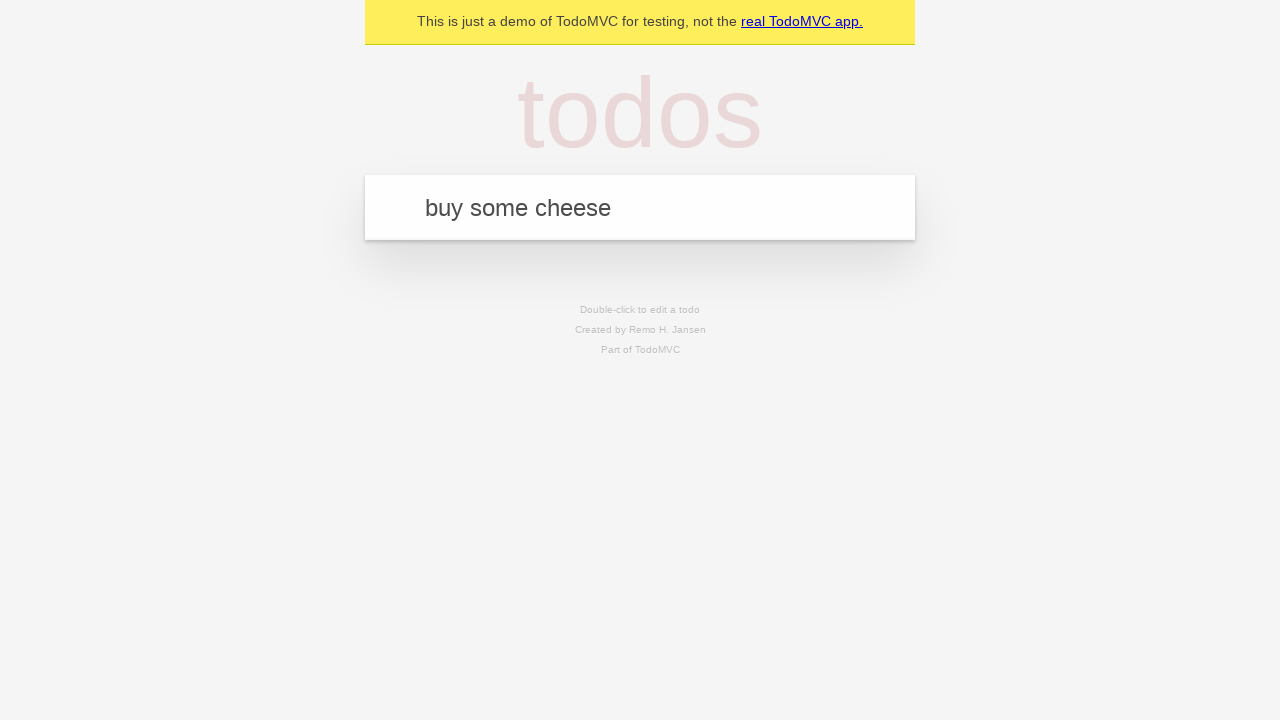

Pressed Enter to create first todo on .new-todo
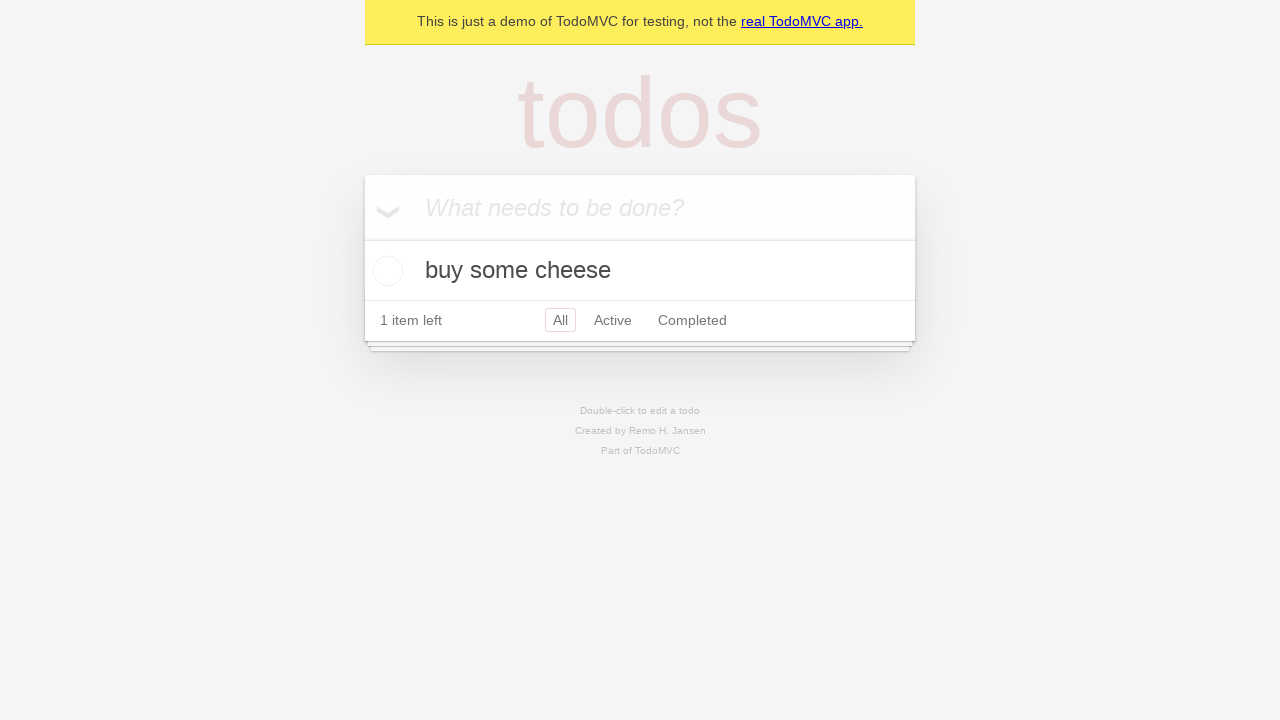

Filled new todo input with 'feed the cat' on .new-todo
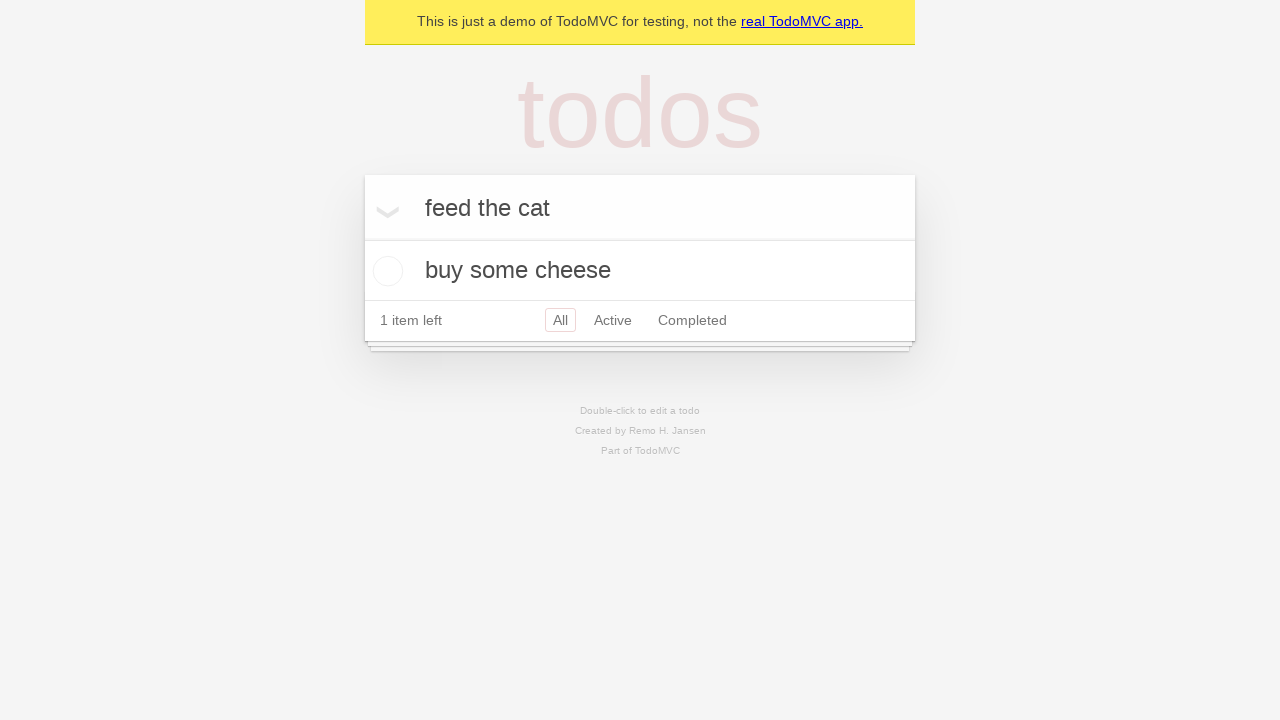

Pressed Enter to create second todo on .new-todo
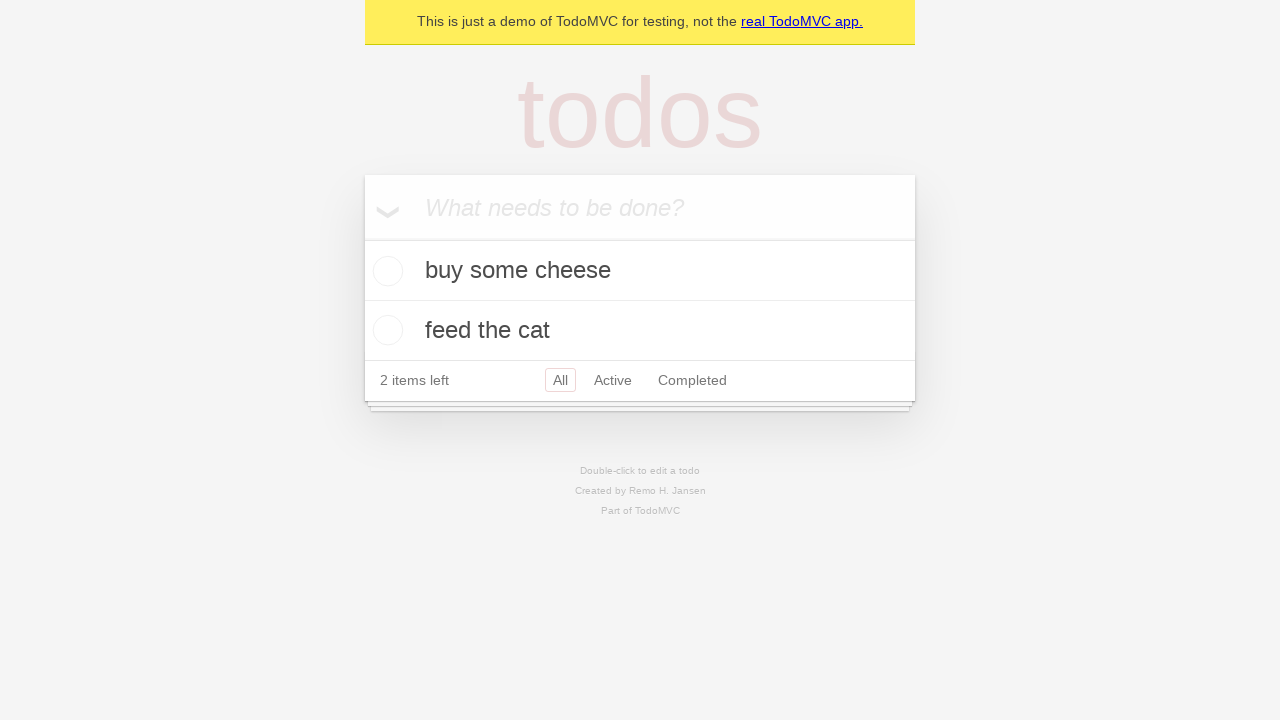

Filled new todo input with 'book a doctors appointment' on .new-todo
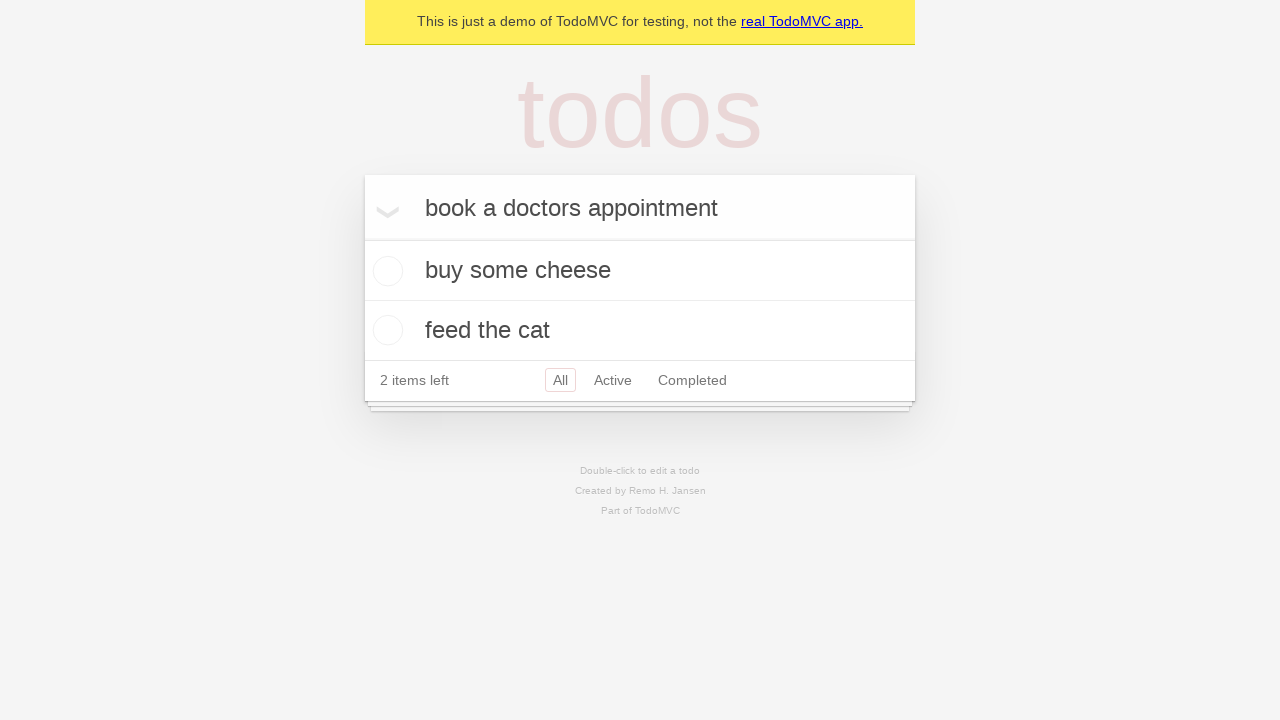

Pressed Enter to create third todo on .new-todo
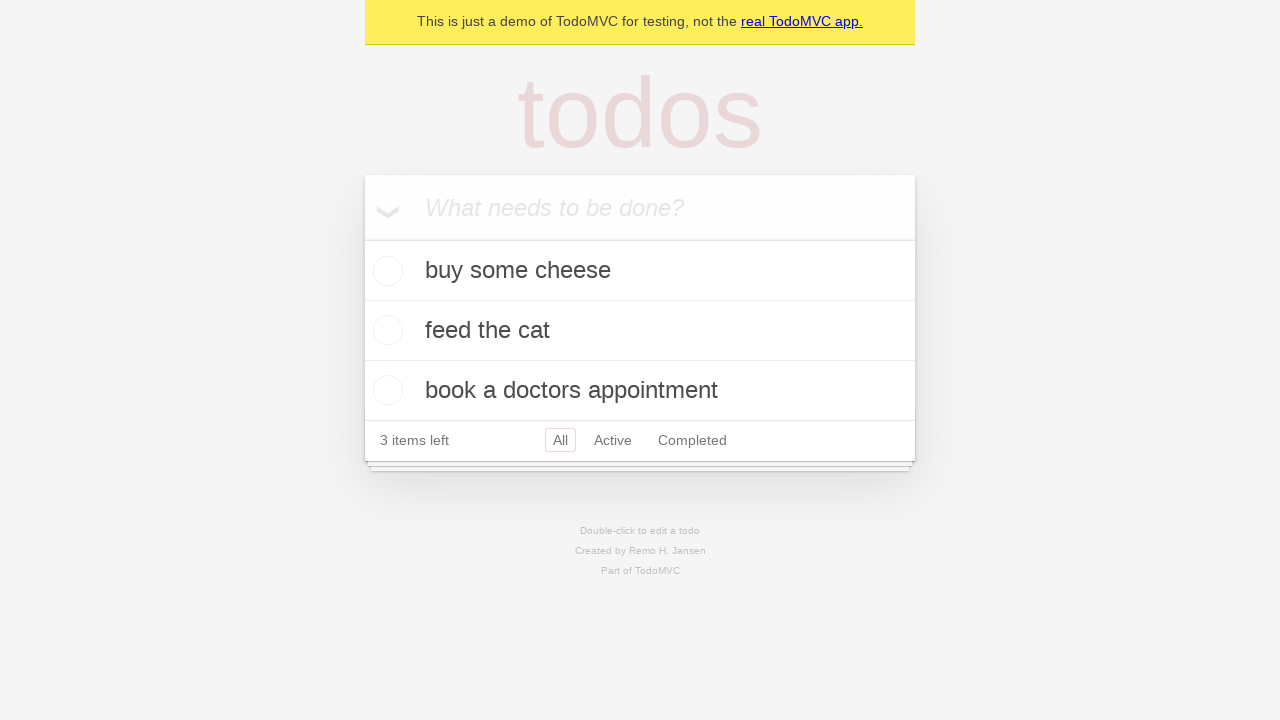

Checked toggle-all checkbox to mark all items as completed at (362, 238) on .toggle-all
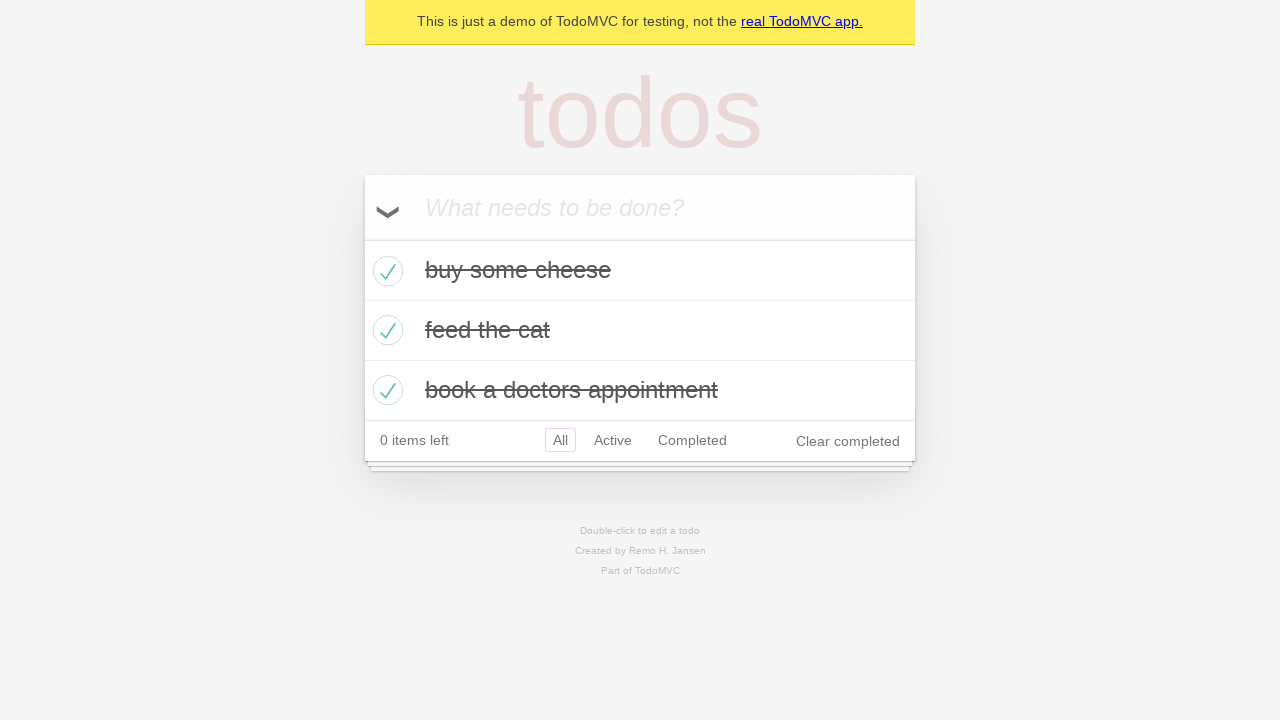

Verified that completed todos are displayed in the list
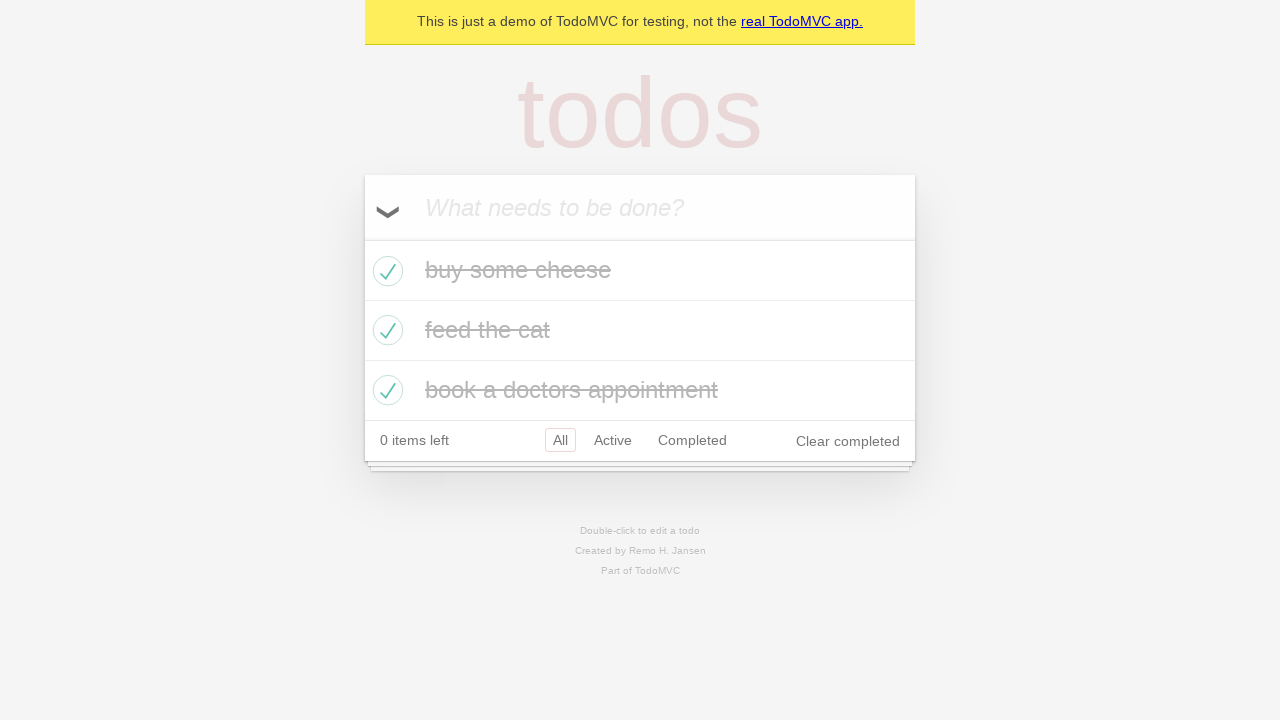

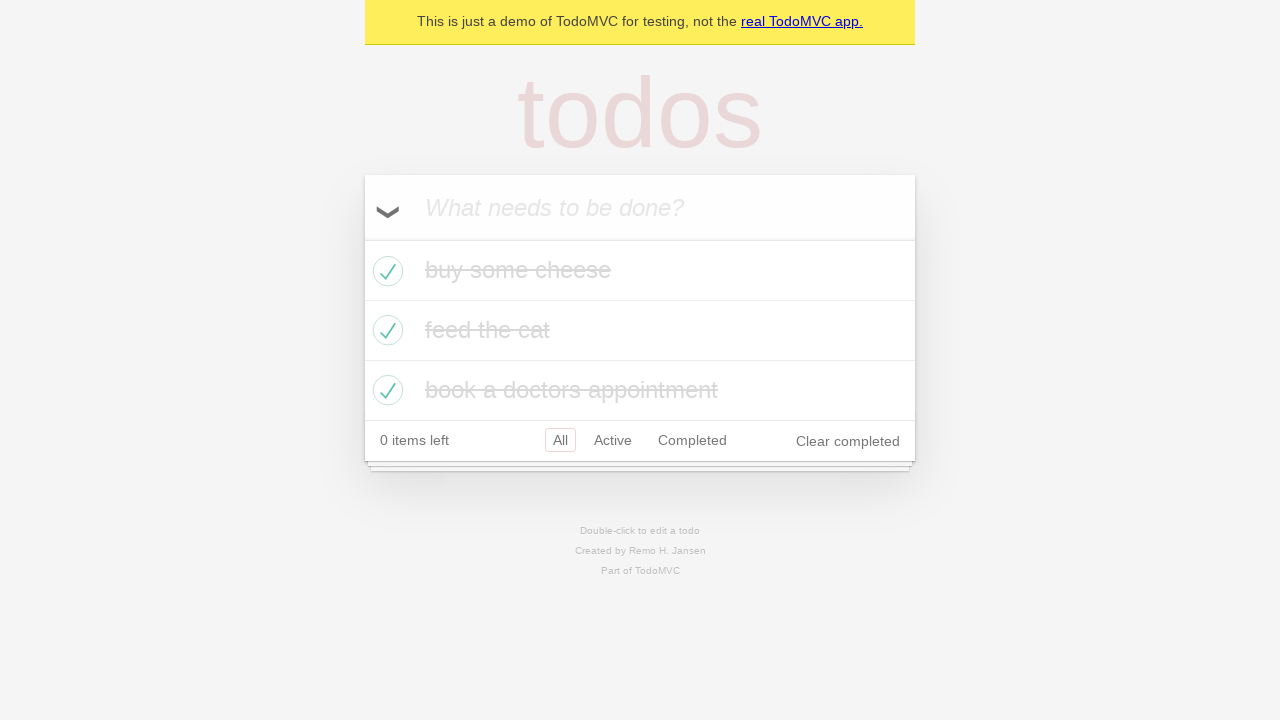